Tests finding elements within a form context and clicking the button

Starting URL: https://the-internet.herokuapp.com/login

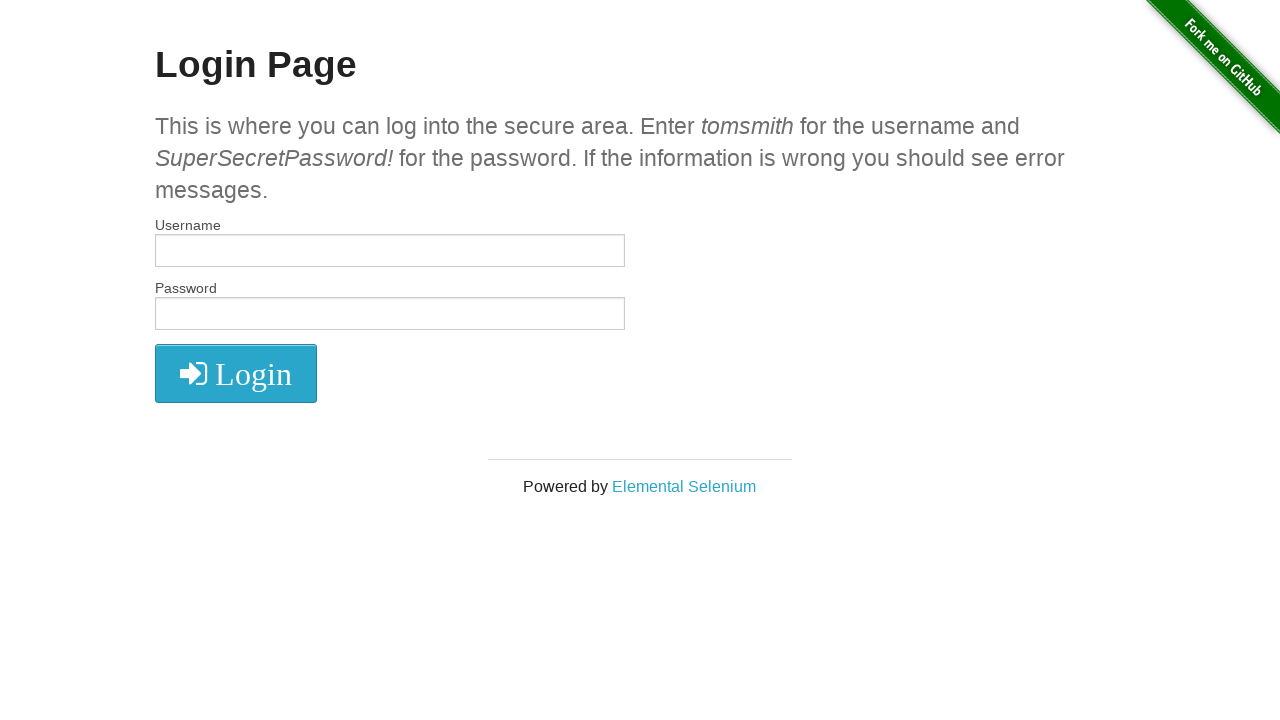

Navigated to login page
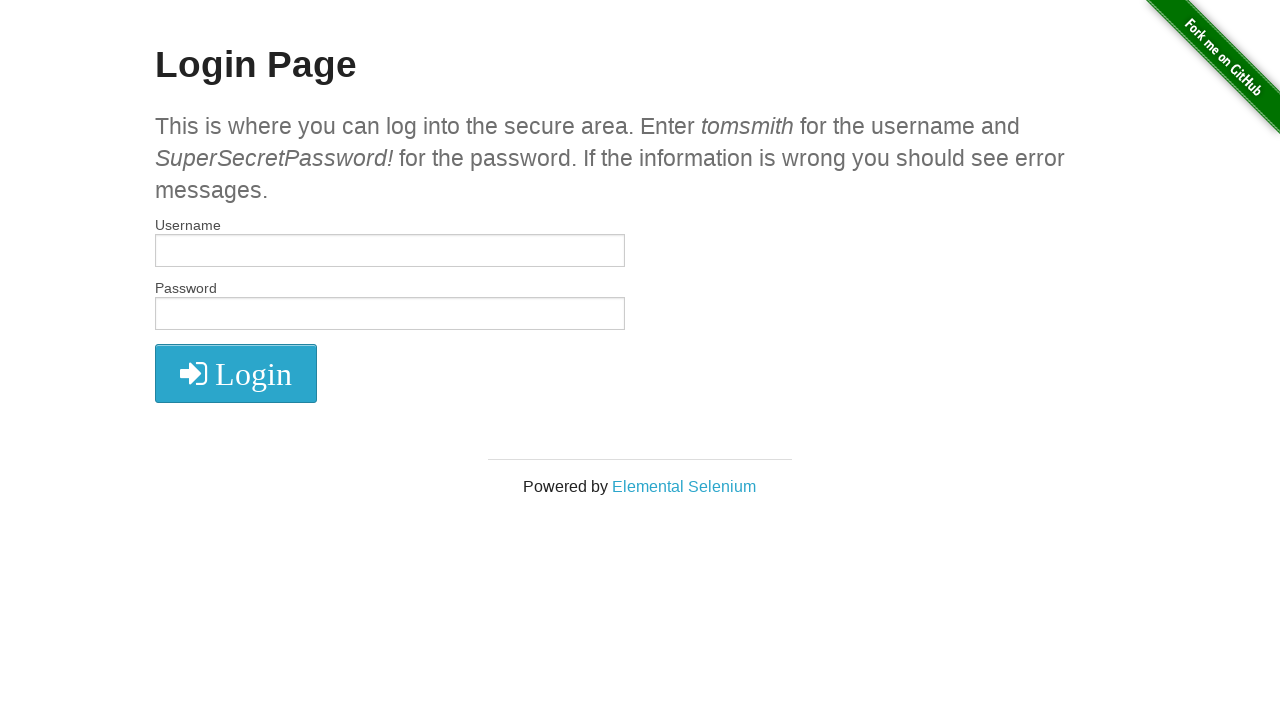

Located form element with id 'login' and name 'login'
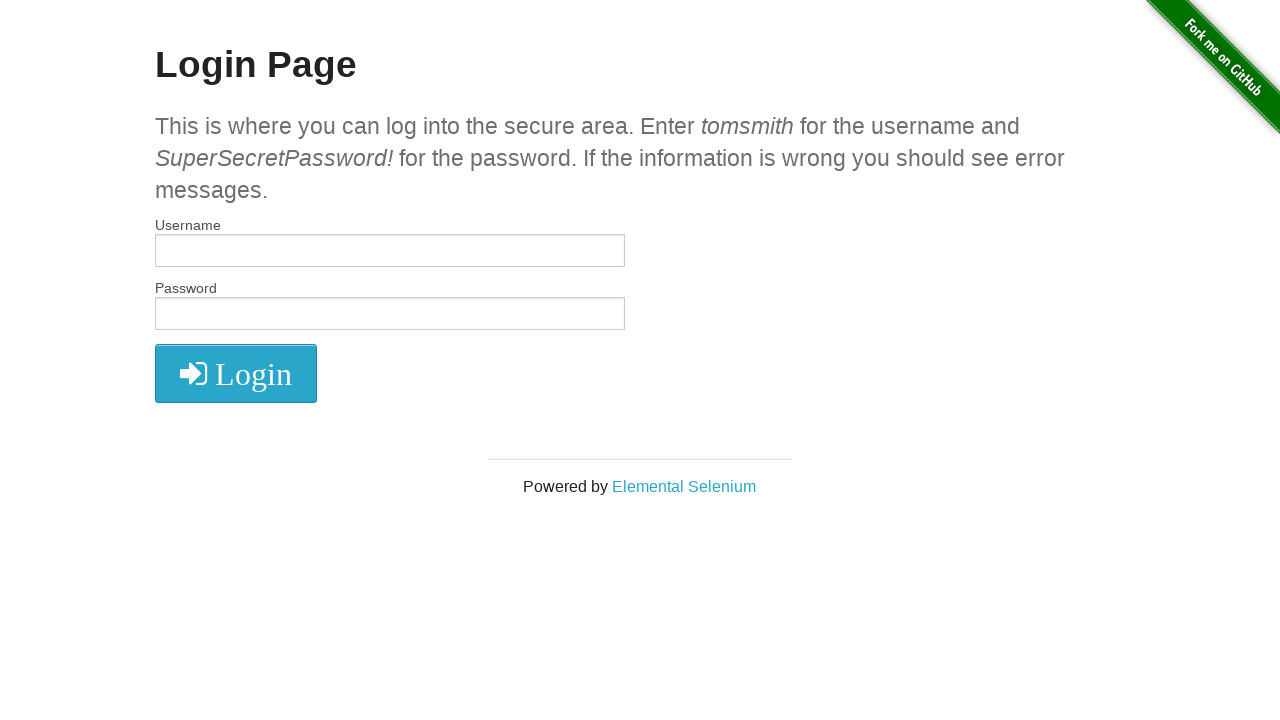

Clicked button within the login form at (236, 373) on form#login[name='login'] >> button
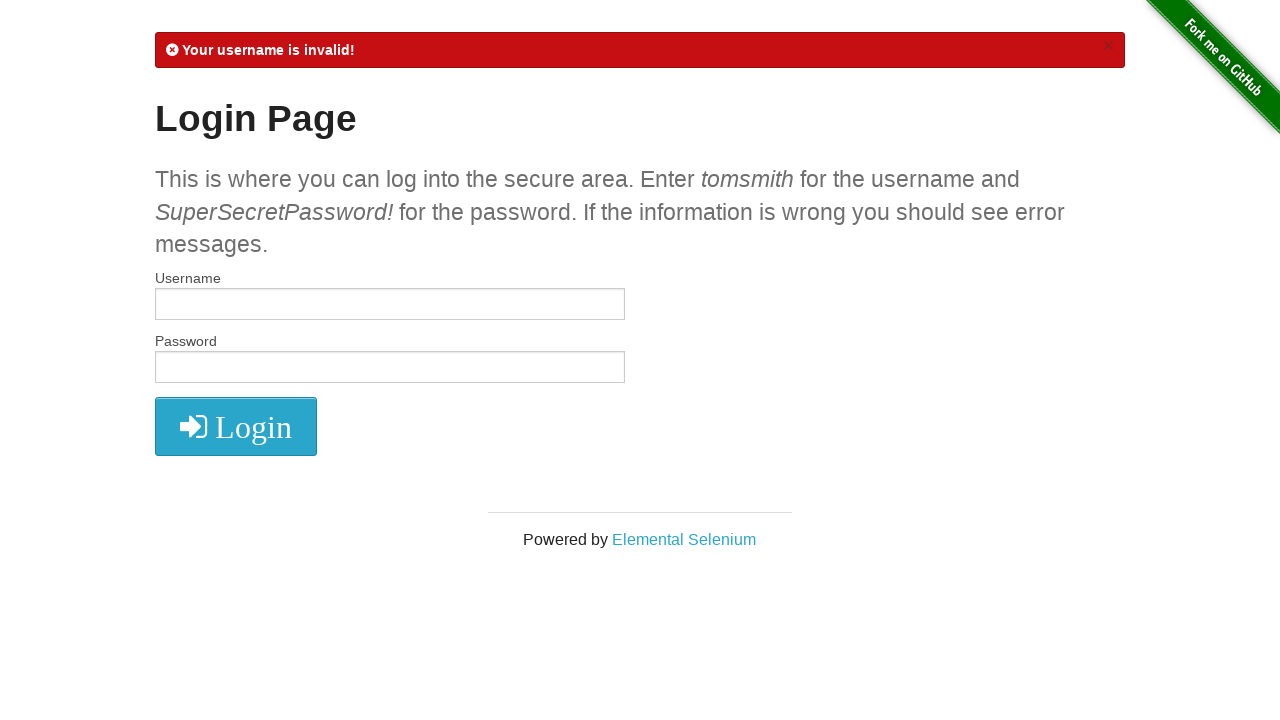

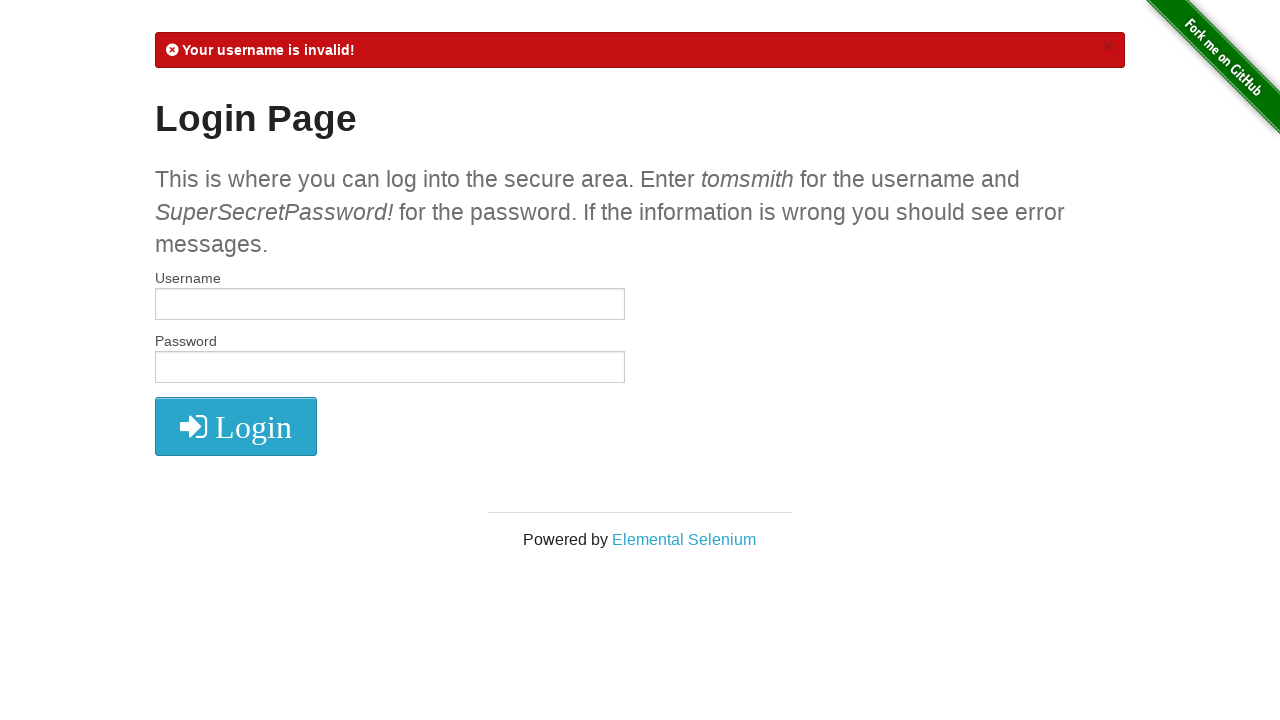